Tests drag and drop functionality by dragging an element and dropping it onto a target element within an iframe

Starting URL: https://jqueryui.com/droppable/

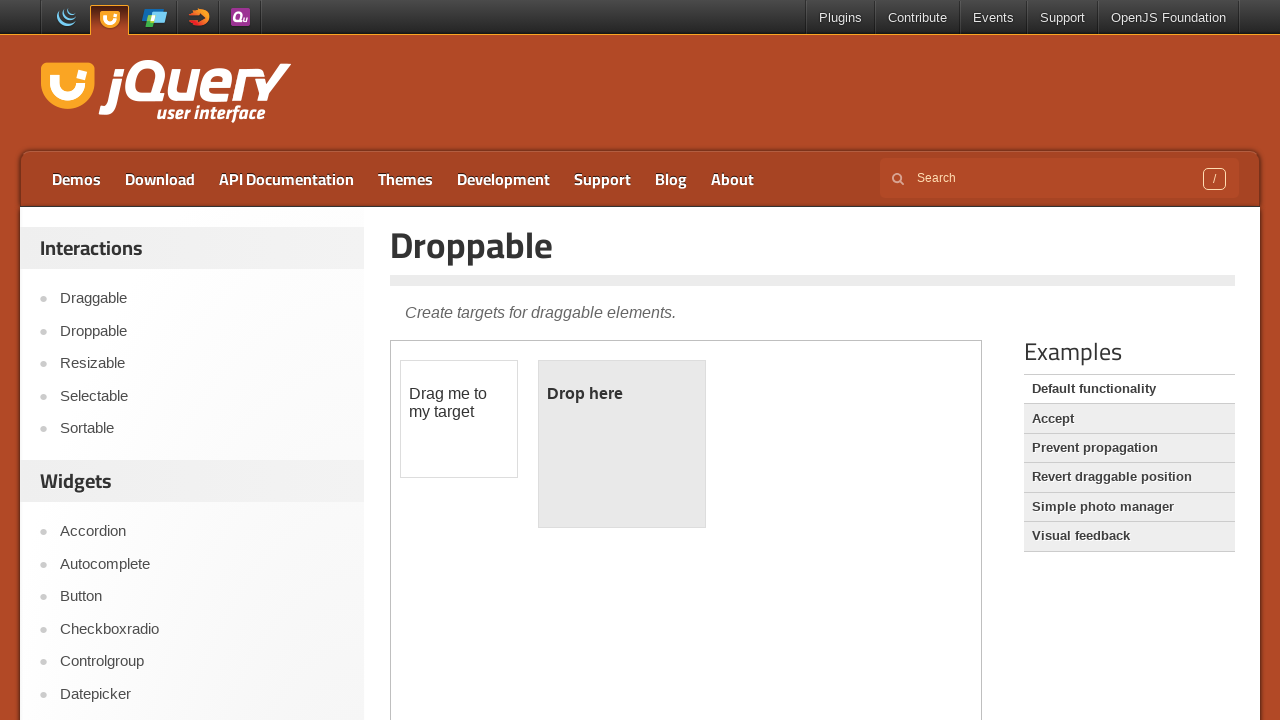

Located the iframe containing the drag-drop demo
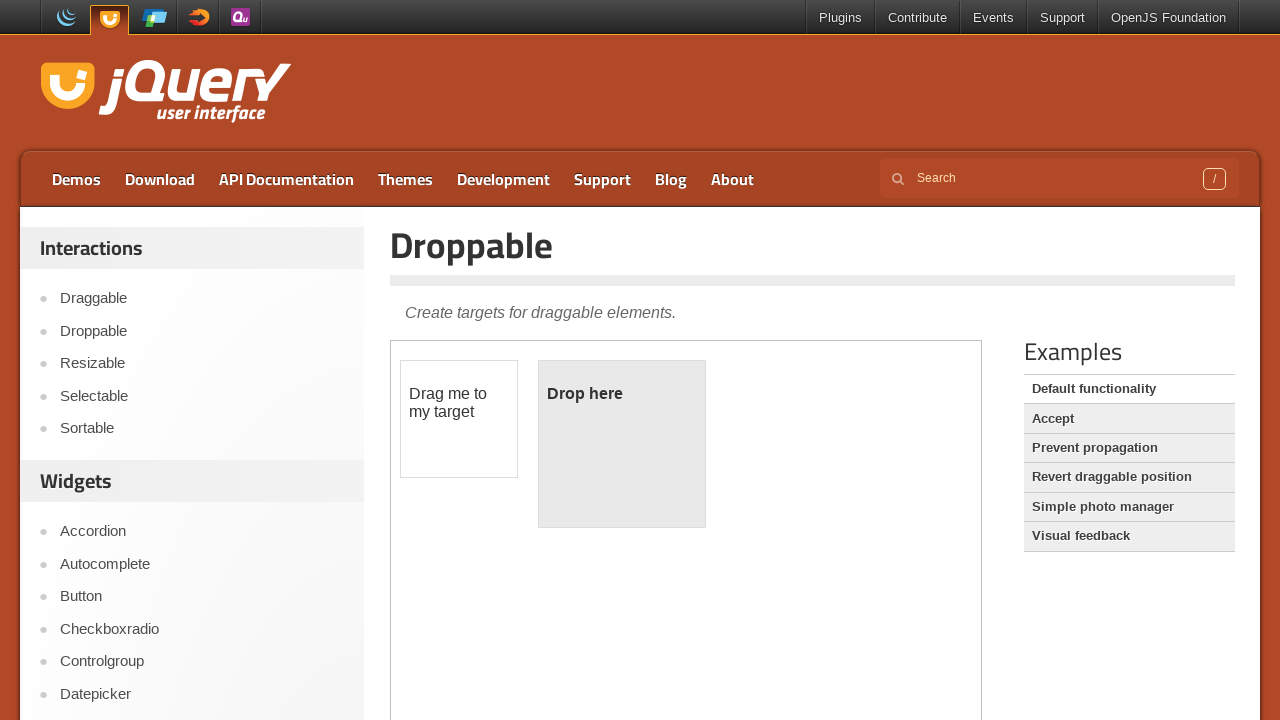

Dragged draggable element and dropped it onto droppable target at (622, 444)
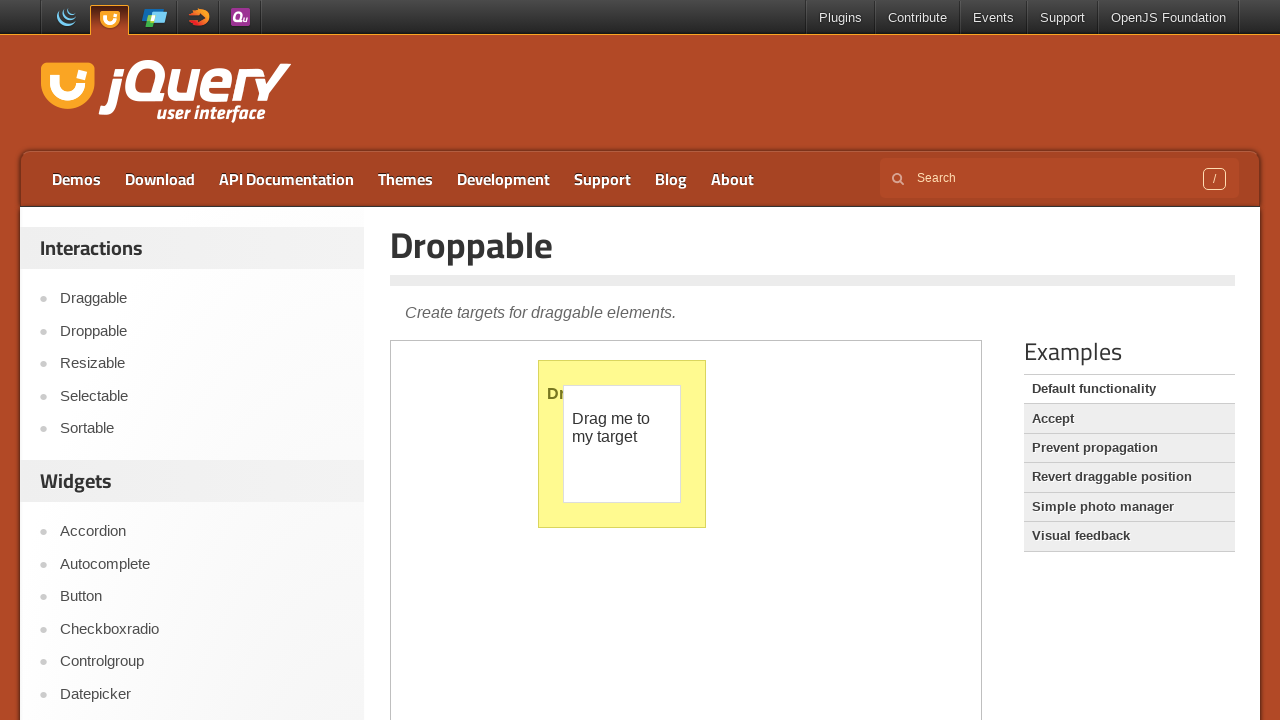

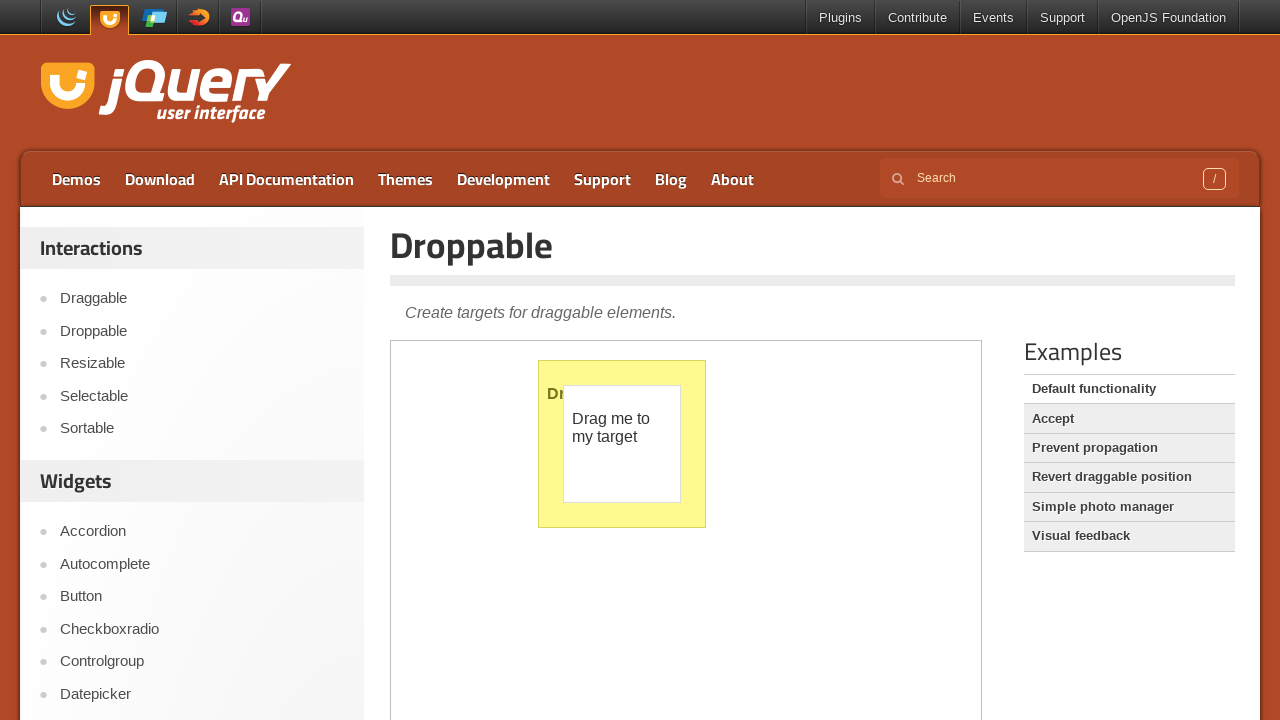